Tests a practice form submission by filling out name, email, password, selecting options from dropdown and radio buttons, entering a date, and verifying successful submission

Starting URL: https://rahulshettyacademy.com/angularpractice/

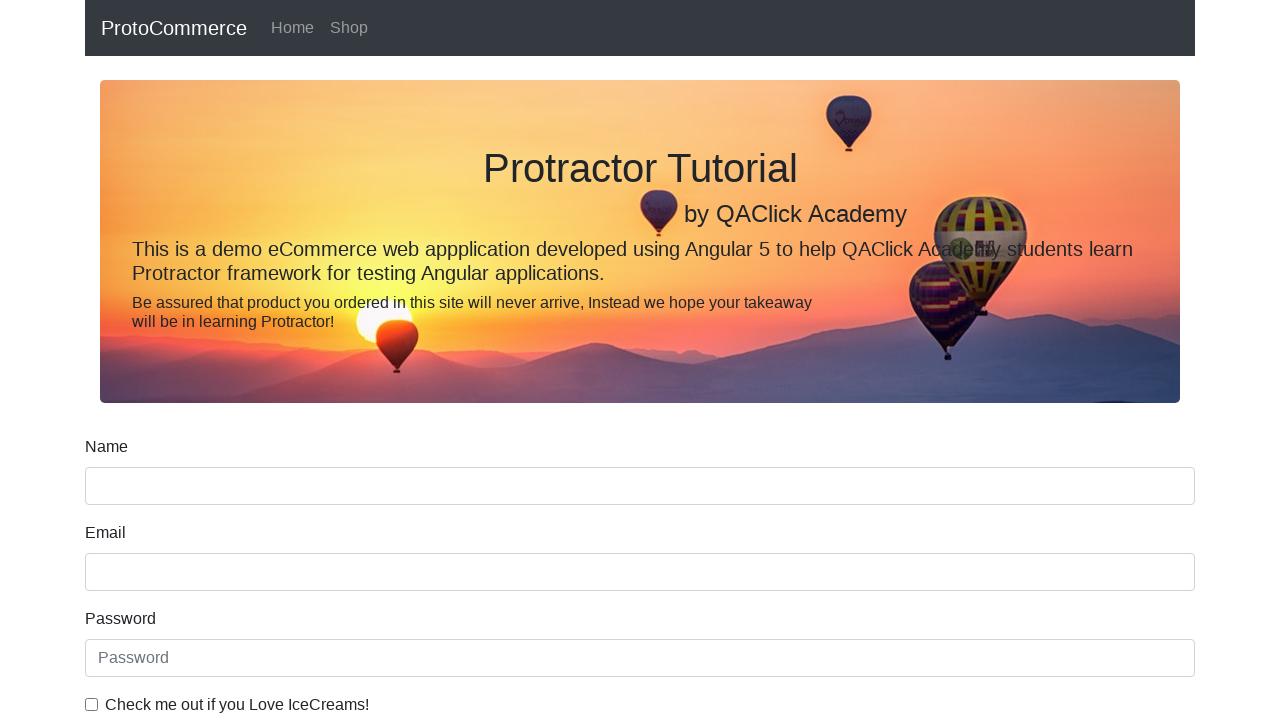

Filled name field with 'Cristian' on input[name='name']
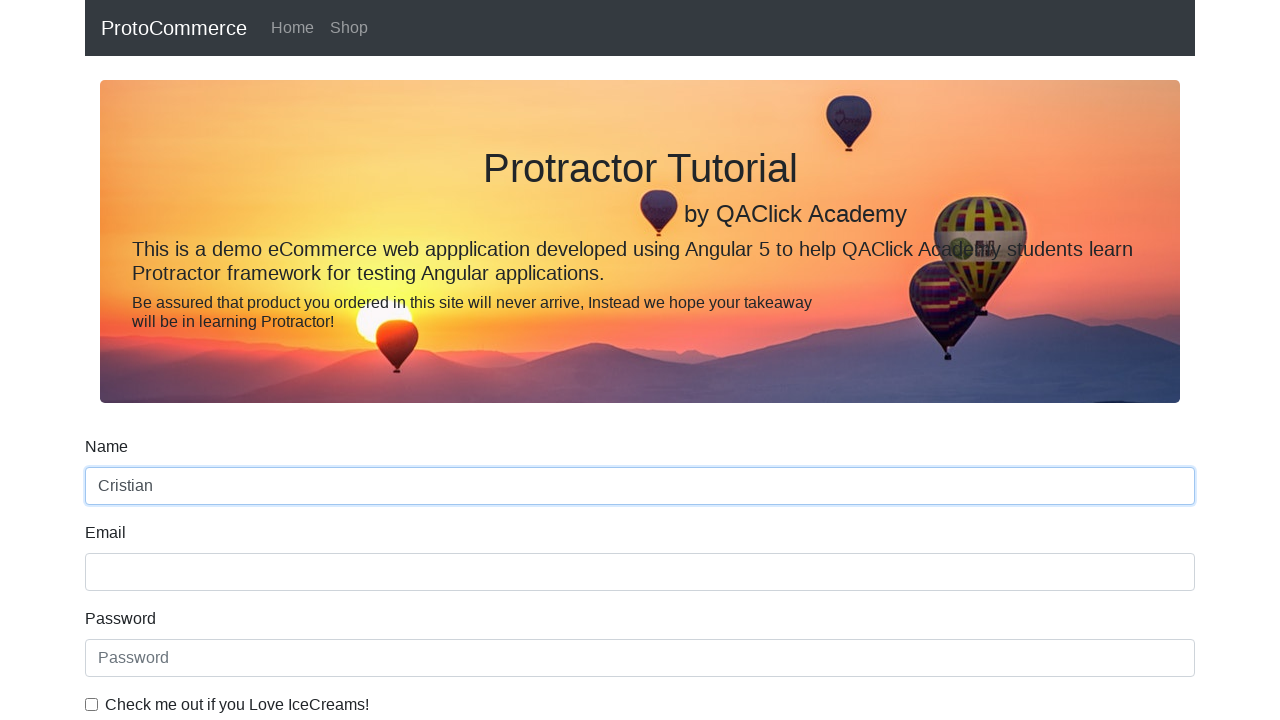

Filled email field with 'cristian@gmail.com' on input[name='email']
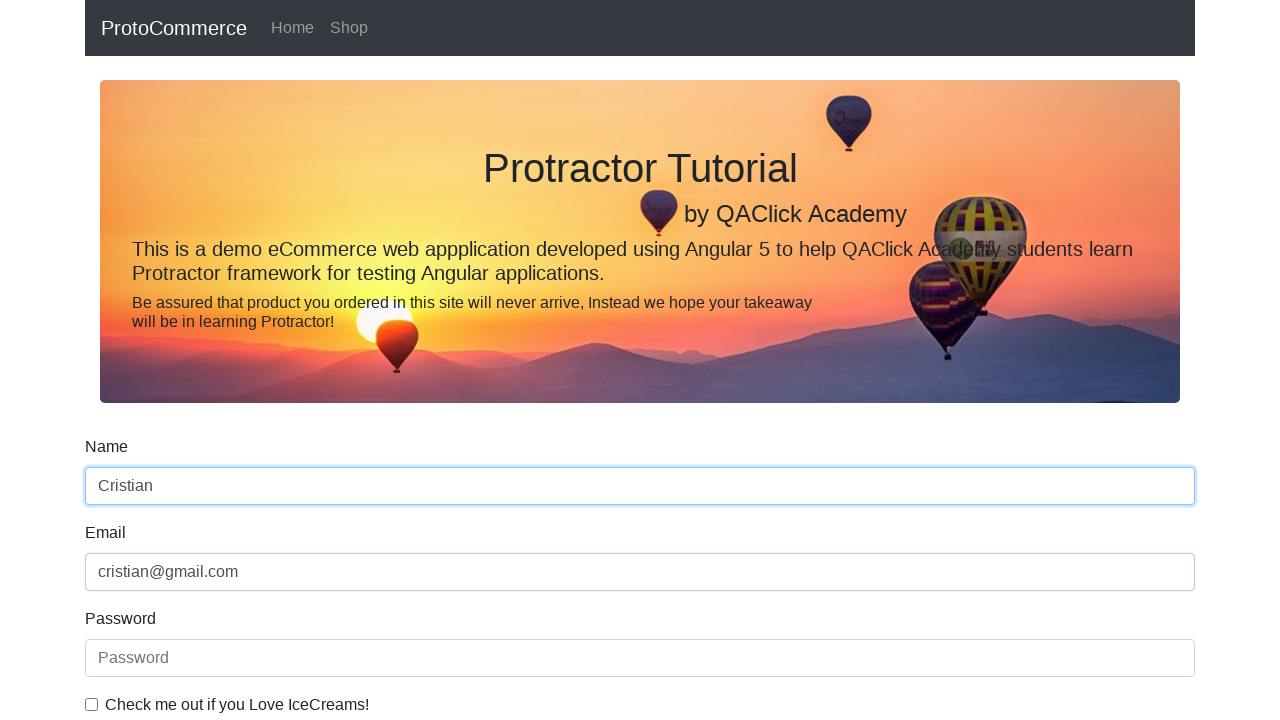

Filled password field with 'cristian91' on #exampleInputPassword1
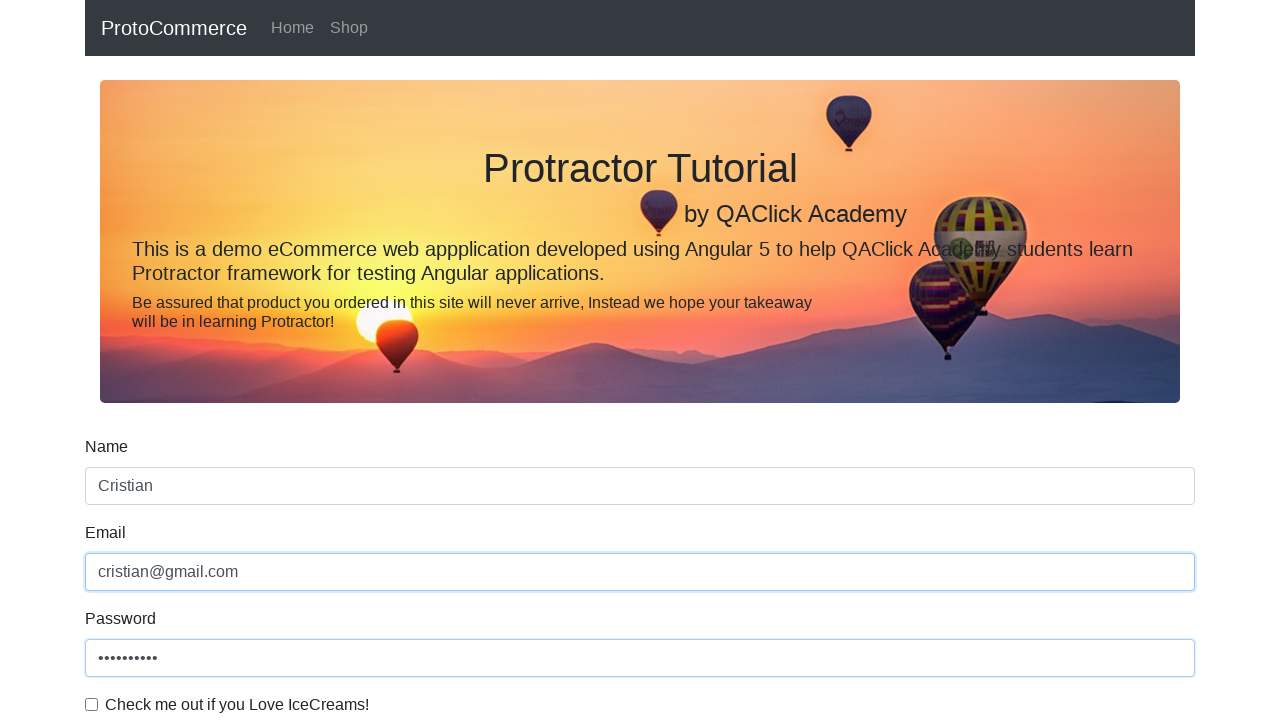

Clicked checkbox to confirm agreement at (92, 704) on #exampleCheck1
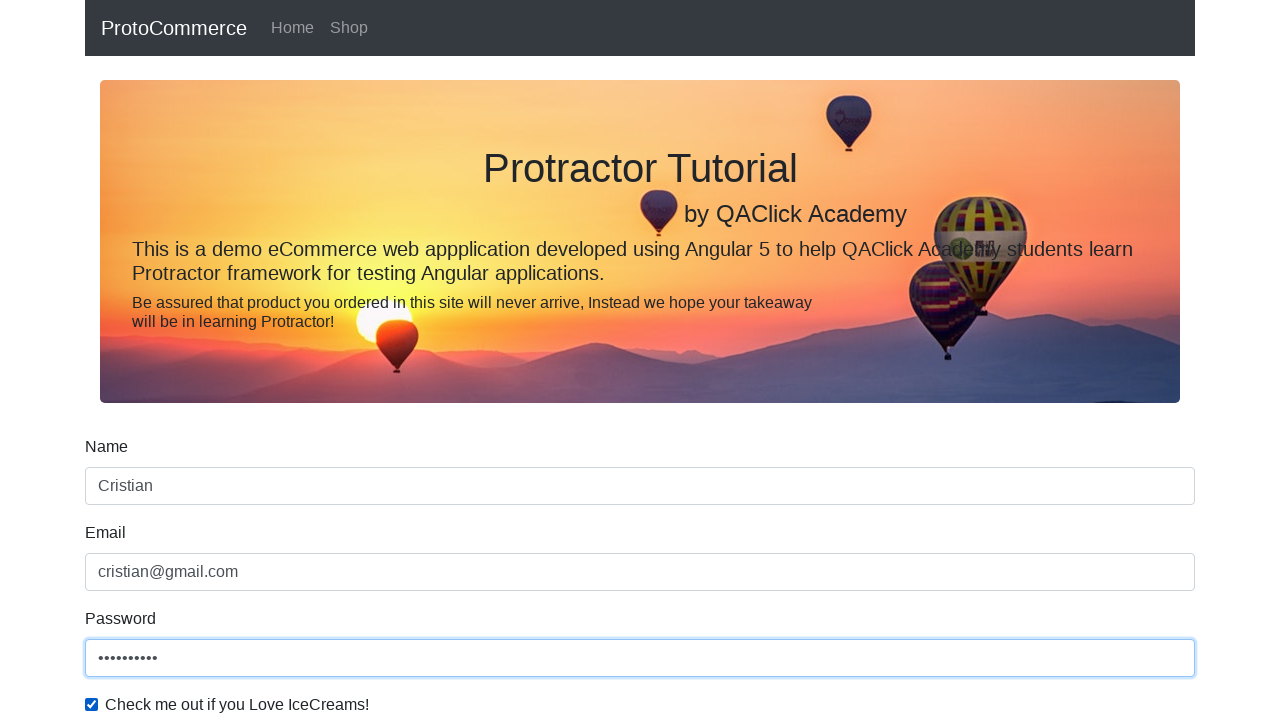

Selected 'Female' option from dropdown on #exampleFormControlSelect1
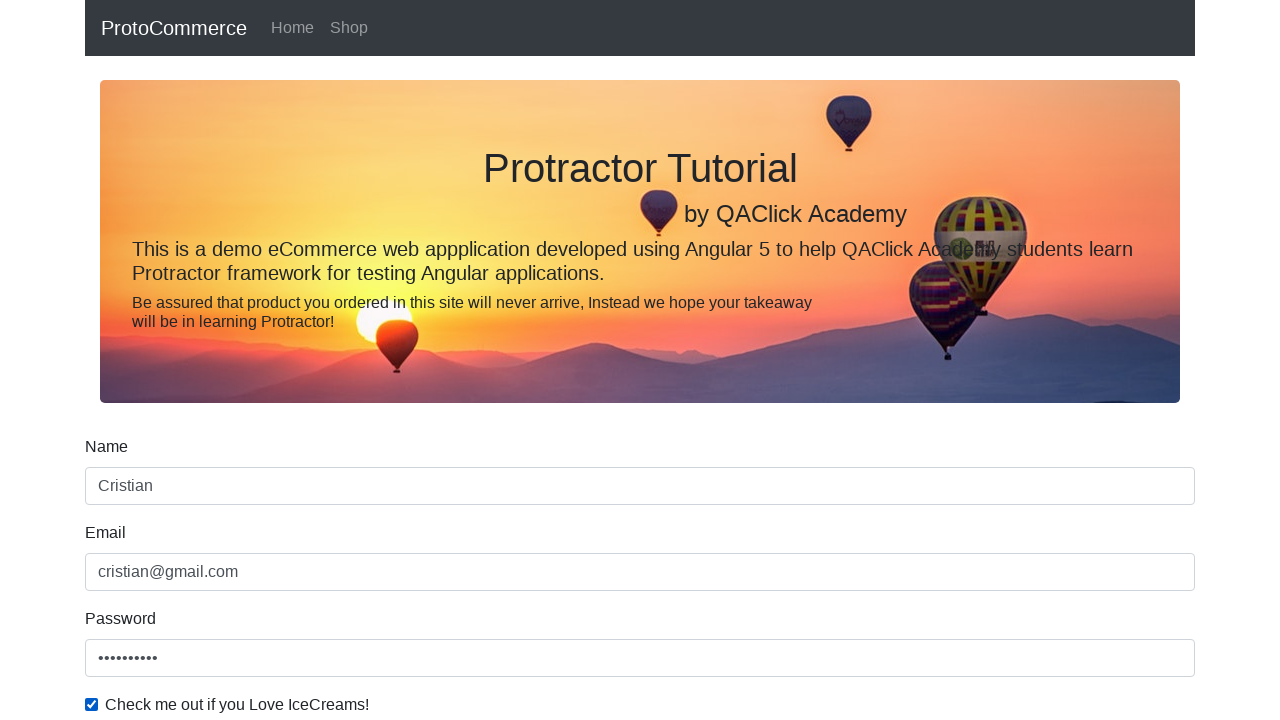

Selected radio button option at (238, 360) on #inlineRadio1
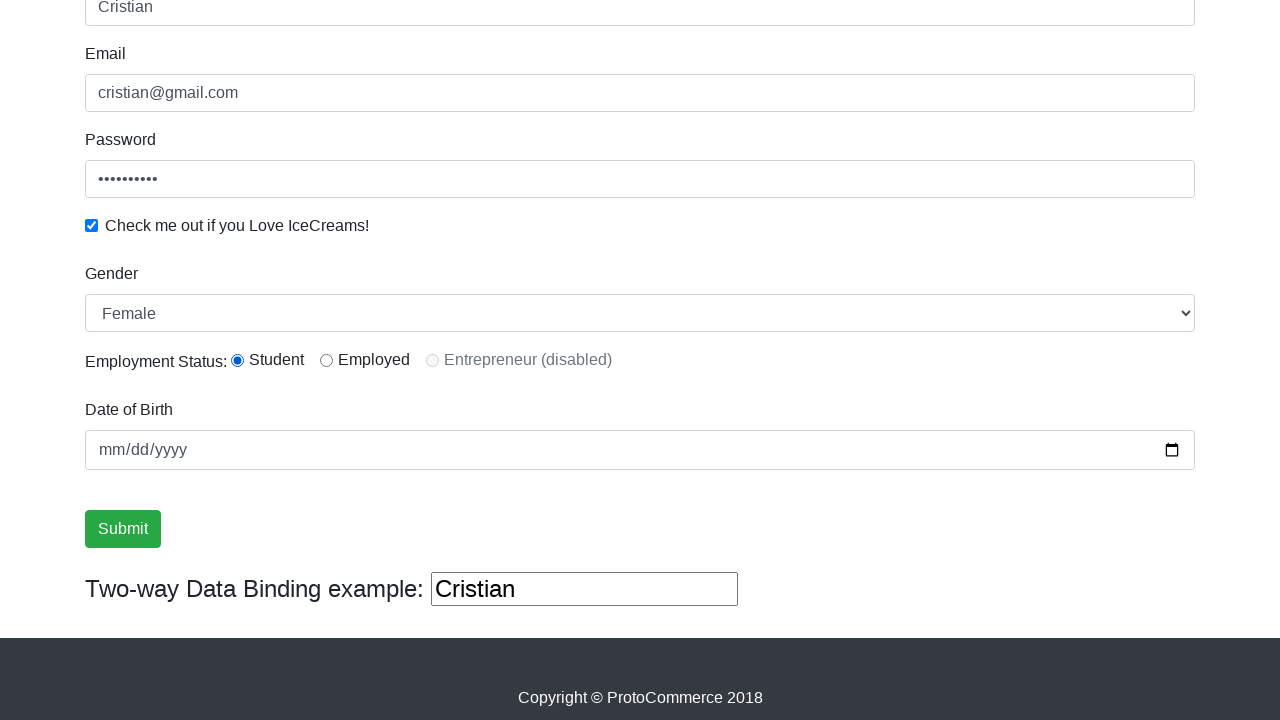

Filled date field with '2022-04-16' on input[name='bday']
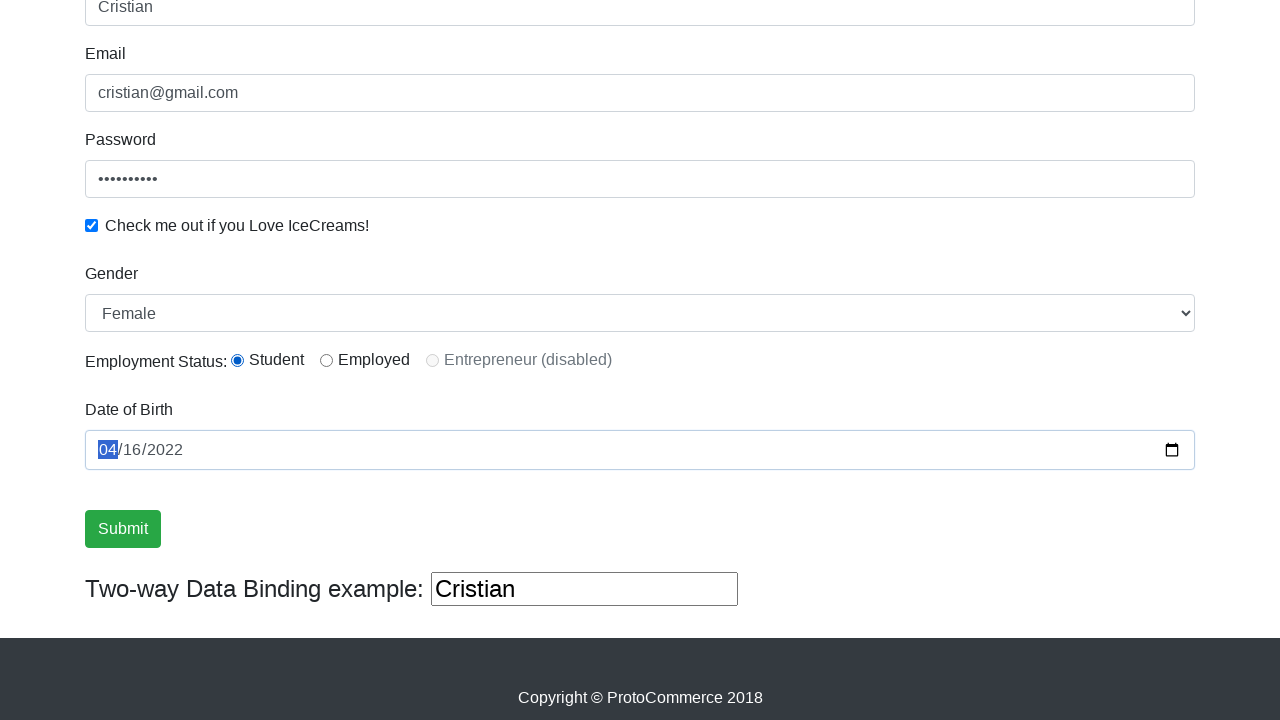

Clicked submit button to submit form at (123, 529) on input.btn.btn-success
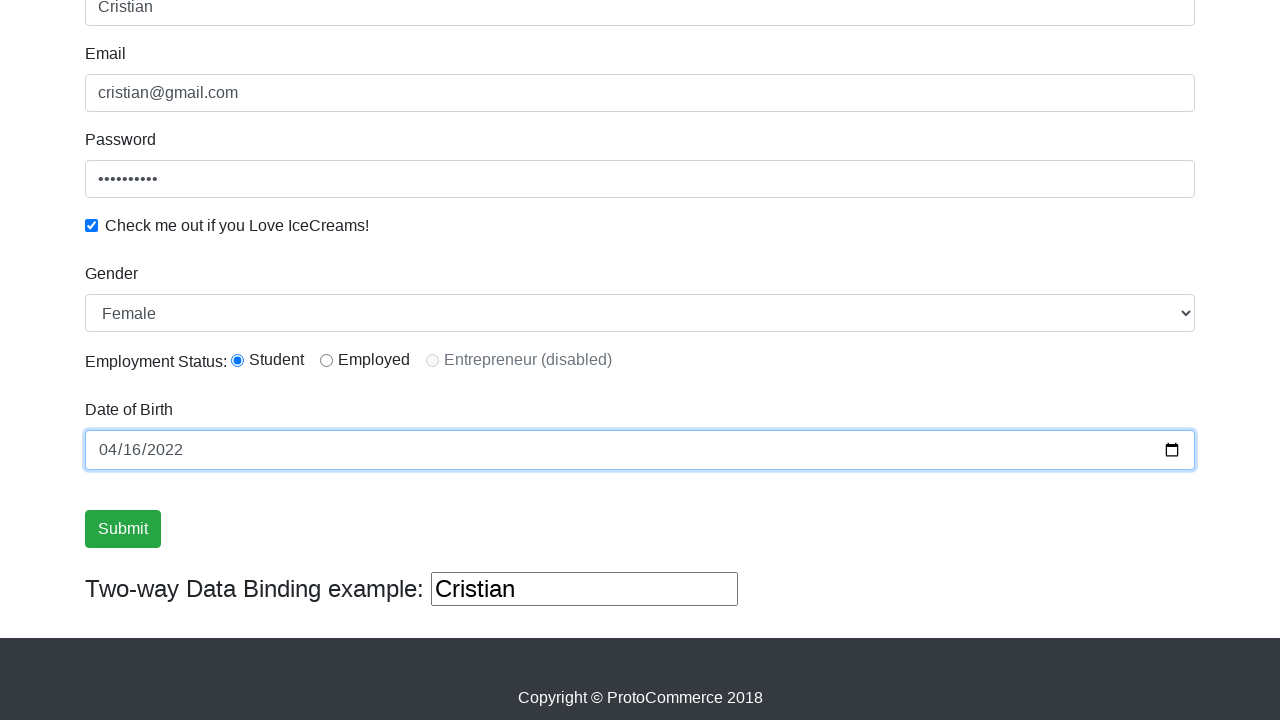

Verified successful form submission - success alert appeared
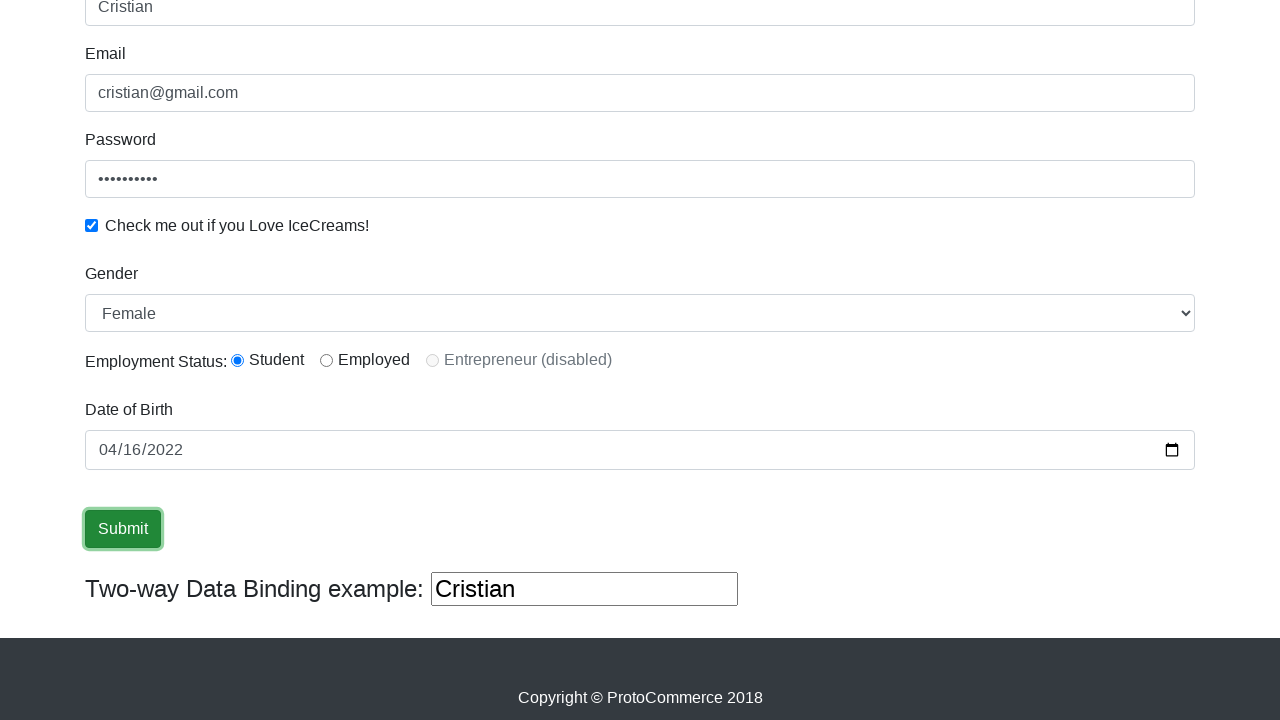

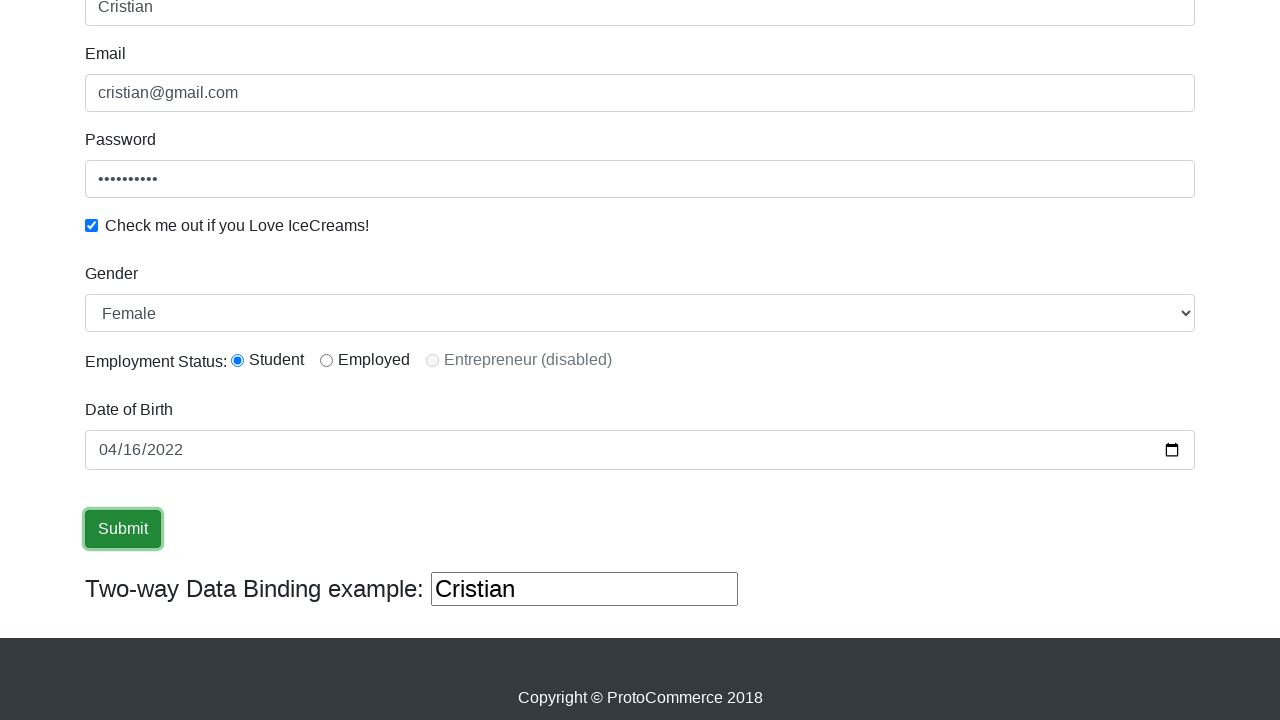